Tests a drought monitoring form by selecting a station (Csolnok), entering a date range, selecting data density (daily), and submitting the form to generate a chart.

Starting URL: https://aszalymonitoring.vizugy.hu/index.php?view=customgraph

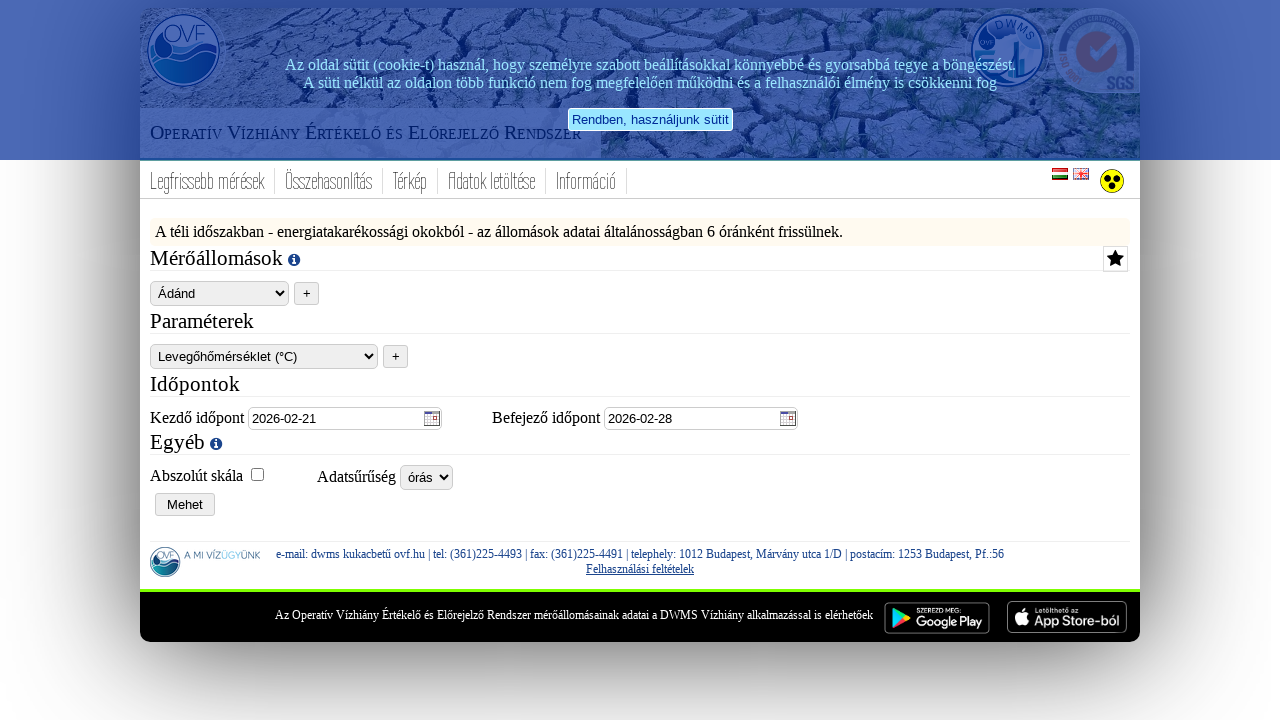

Page loaded - infodiv selector confirmed
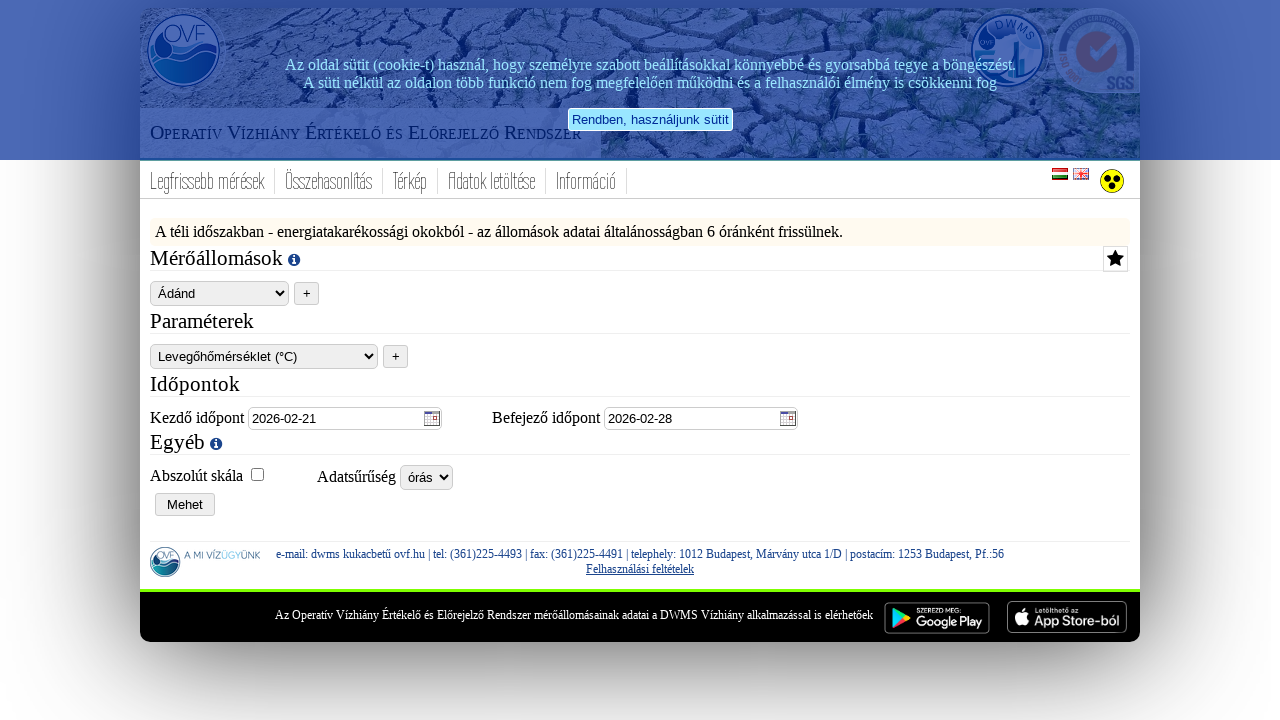

Selected station 'Csolnok' from drought_station dropdown on #drought_station
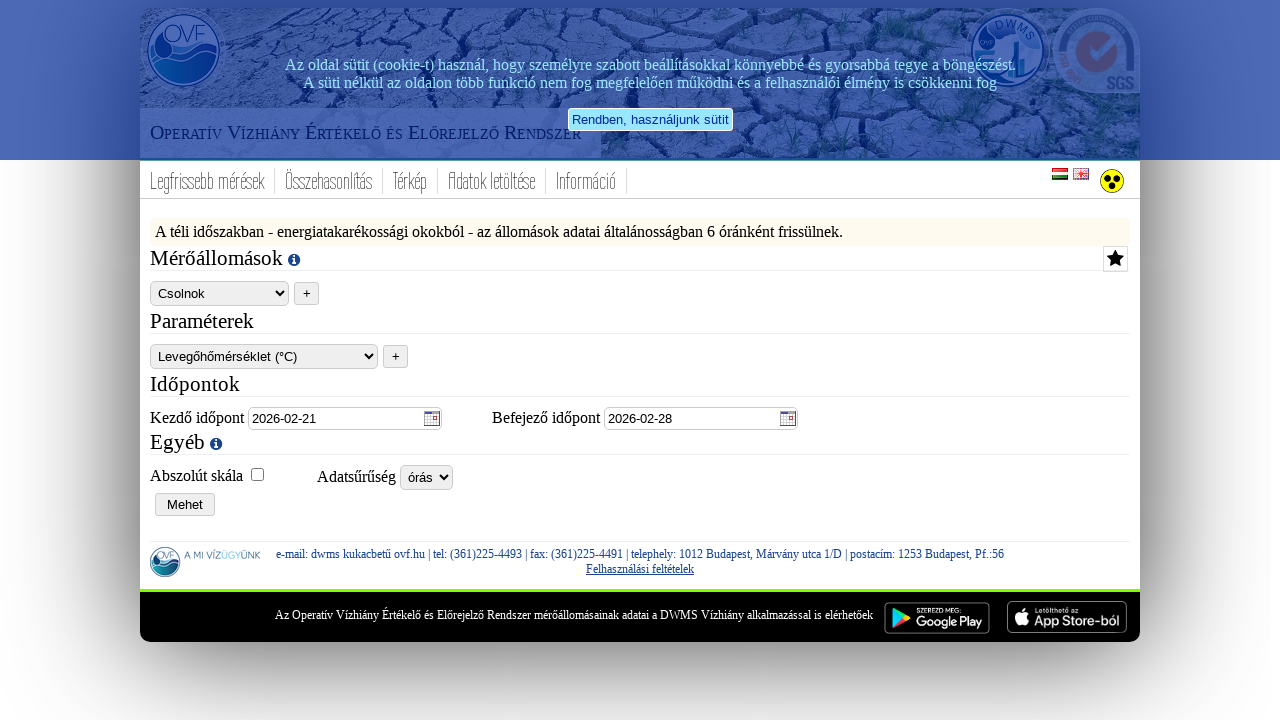

Entered start date: 2023-03-01 on input[name='drought_startdate']
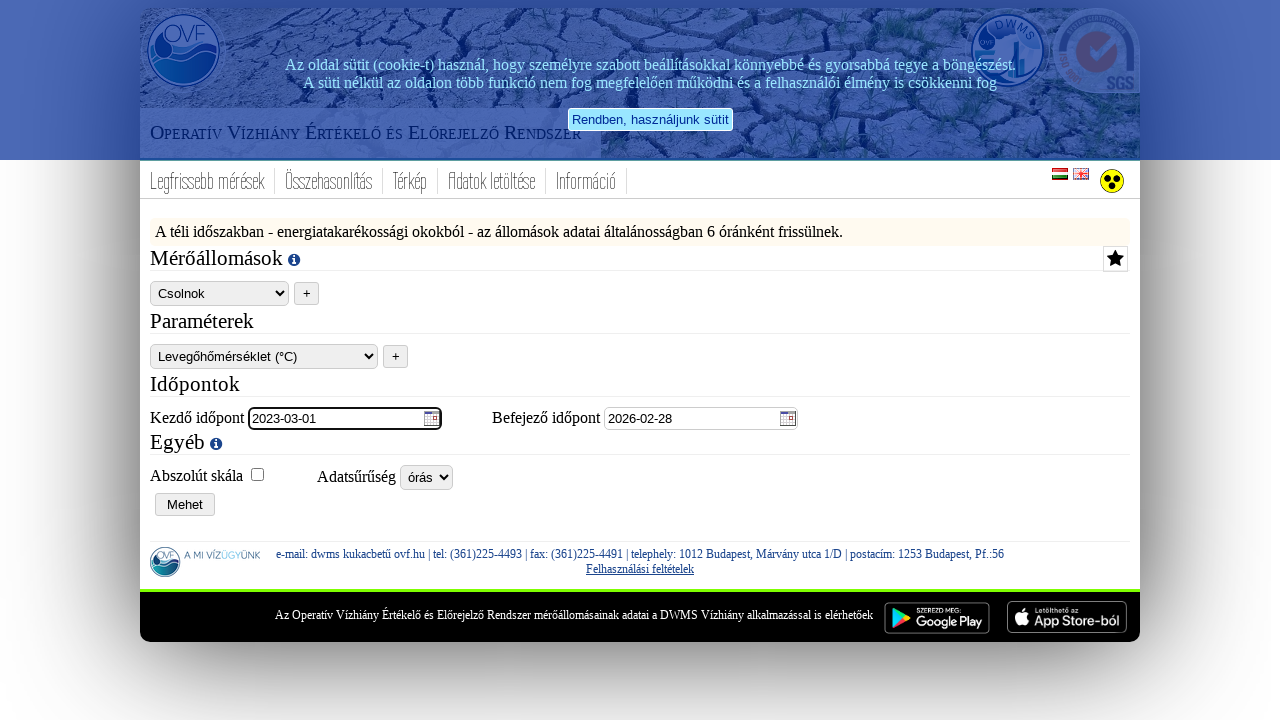

Entered end date: 2023-03-16 on input[name='drought_enddate']
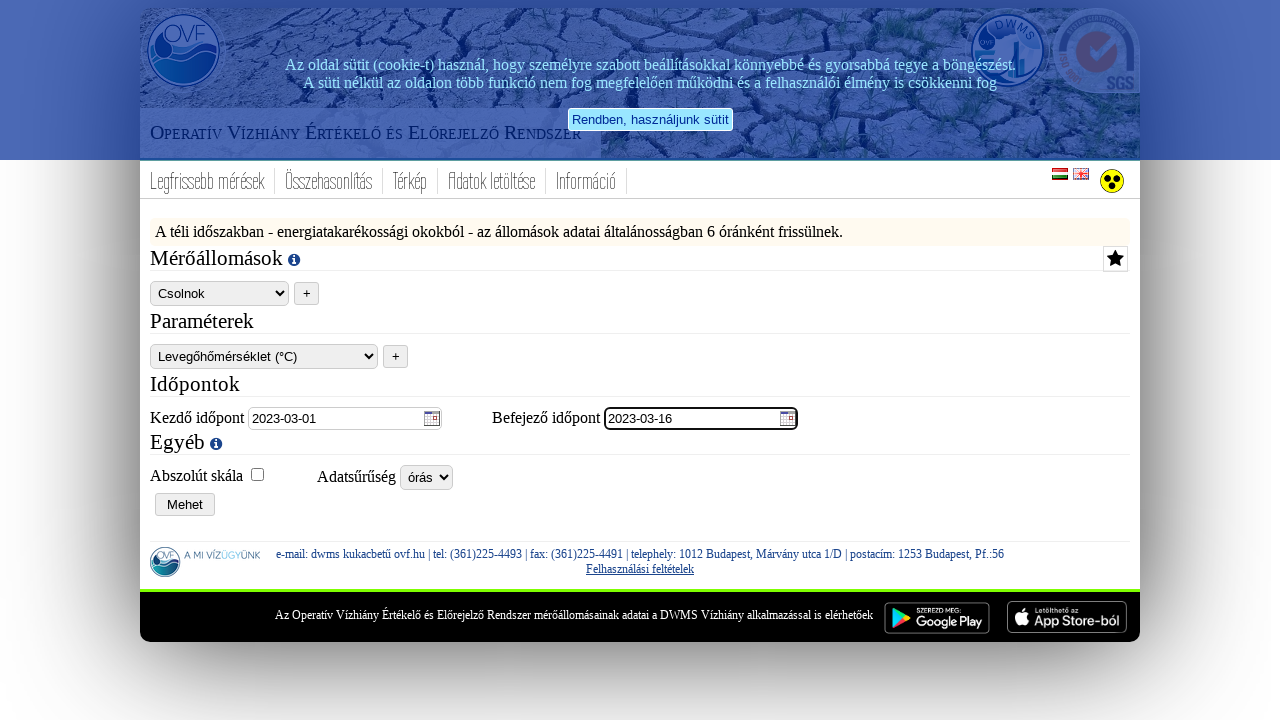

Selected data density 'napi' (daily) from drought_interval dropdown on #drought_interval
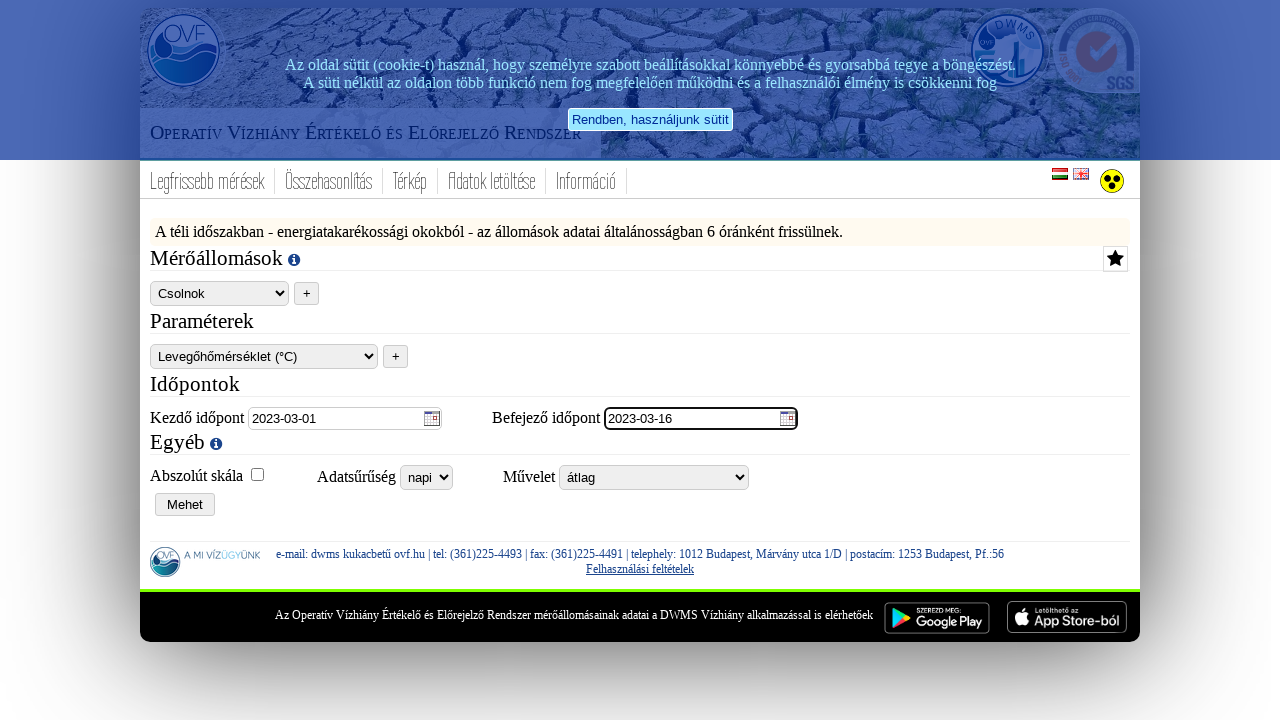

Clicked submit button to generate chart at (185, 504) on xpath=/html/body/div[1]/form/div[2]/input
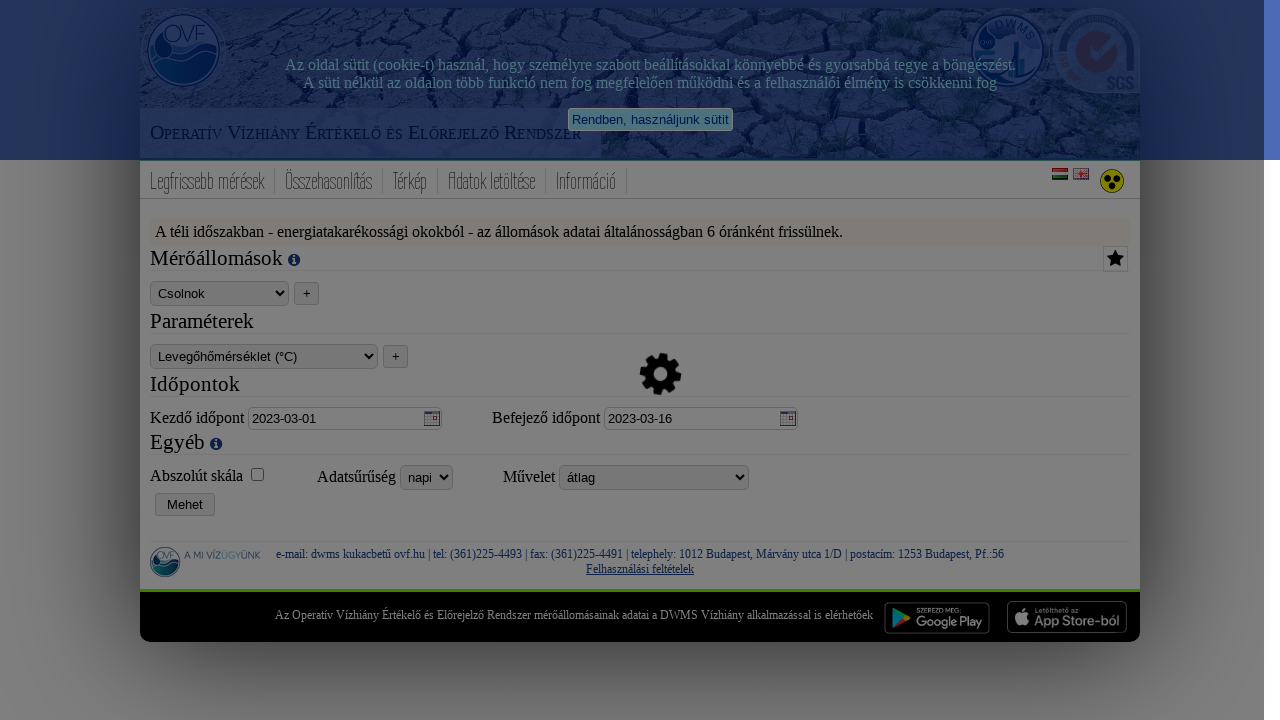

Drought monitoring chart loaded successfully
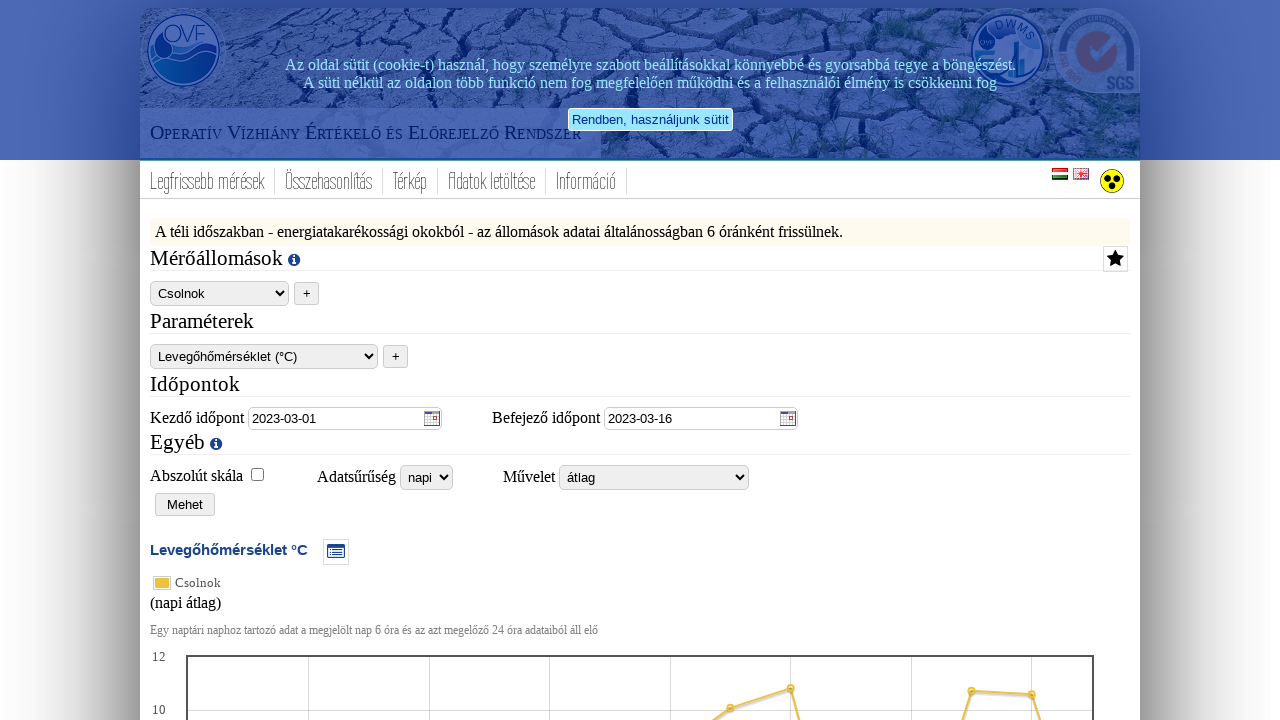

Memo section displayed - drought monitoring form test completed
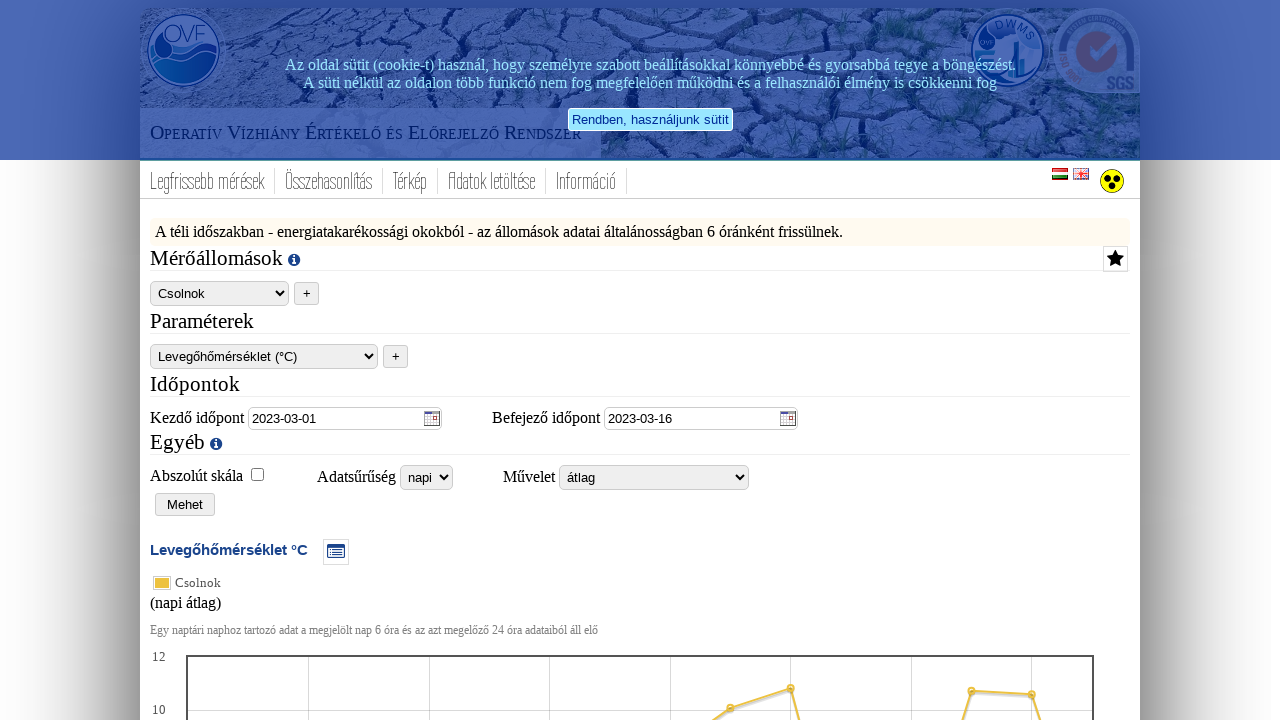

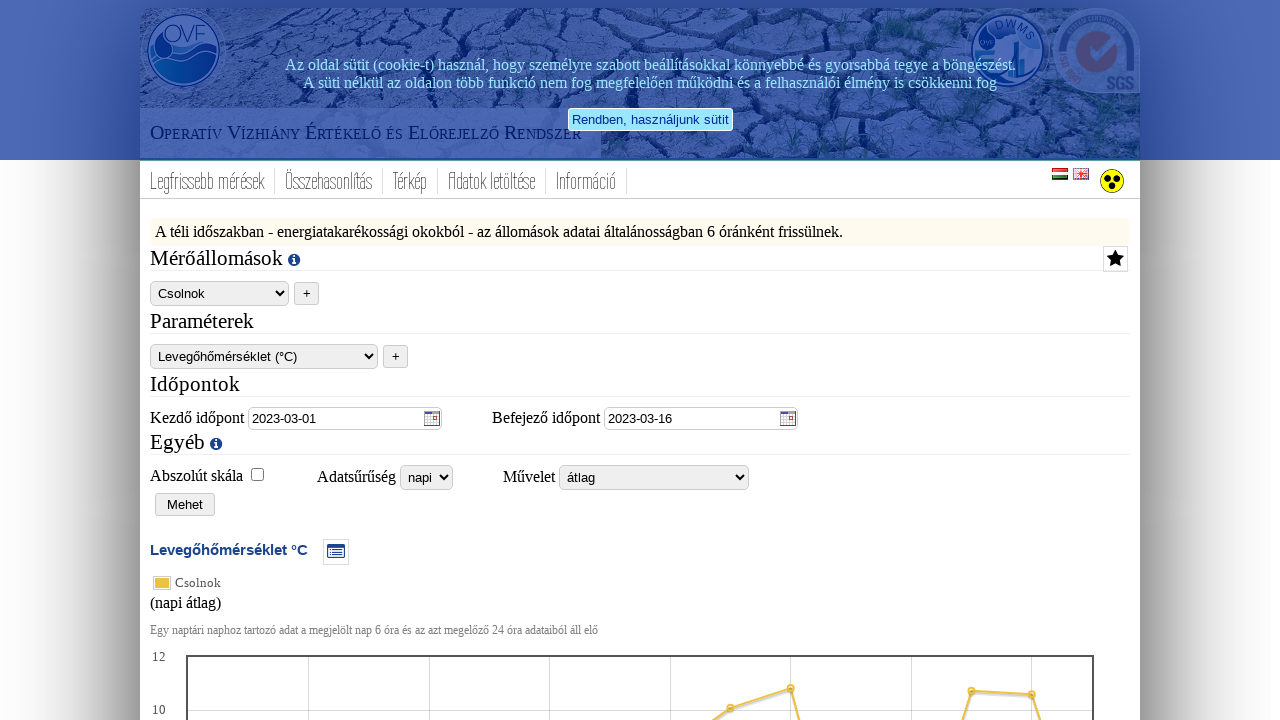